Tests injecting jQuery and jQuery Growl library into a page via JavaScript execution, then displays various growl notification messages (info, error, notice, warning) on the page.

Starting URL: http://the-internet.herokuapp.com

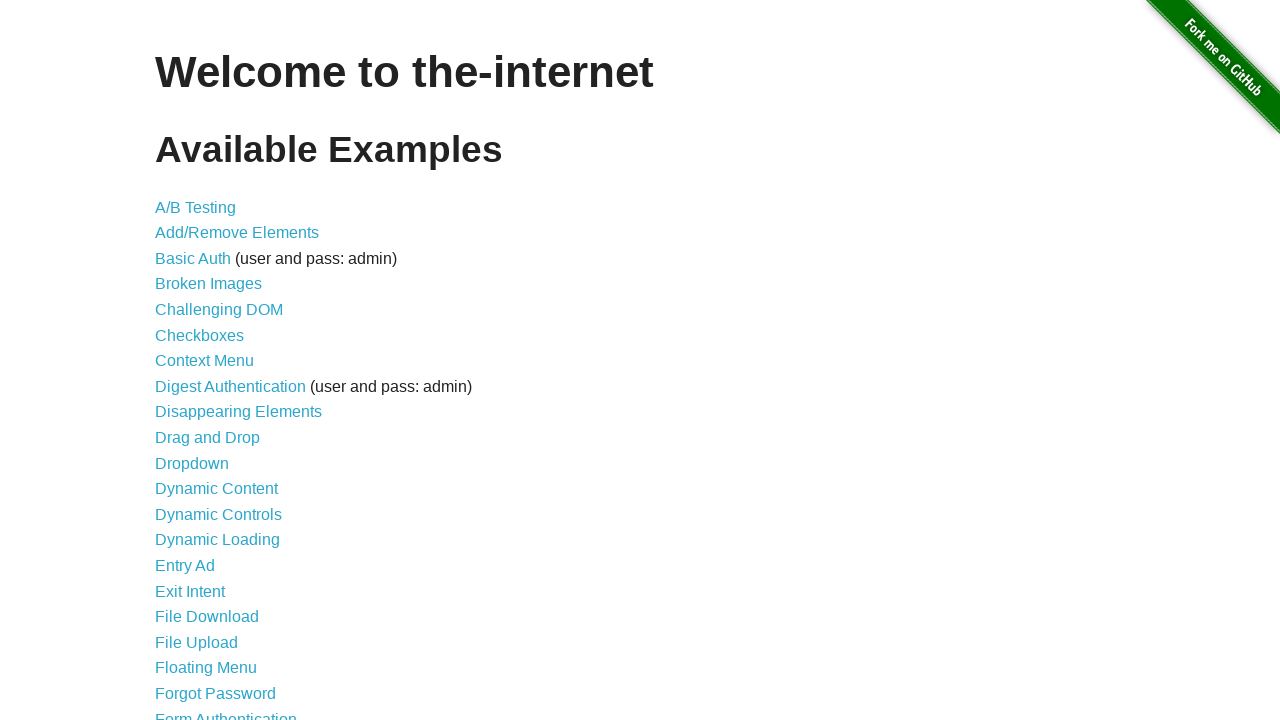

Navigated to the-internet.herokuapp.com
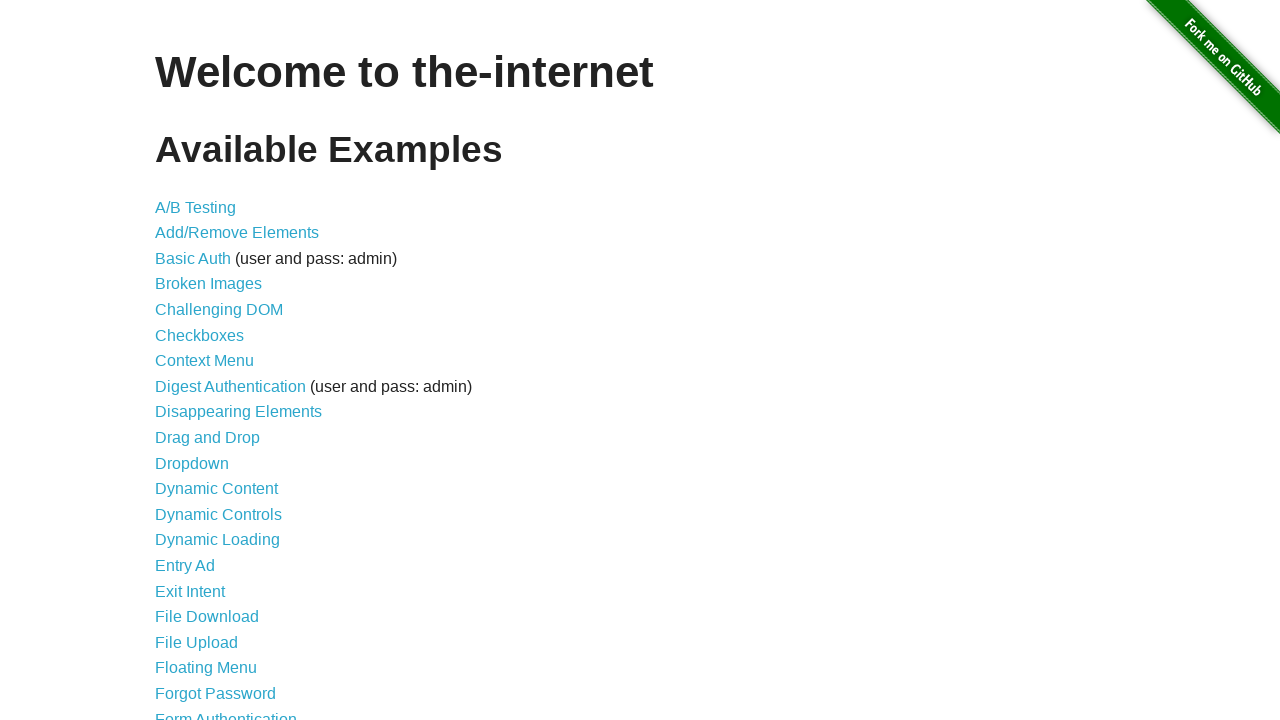

Injected jQuery library into page
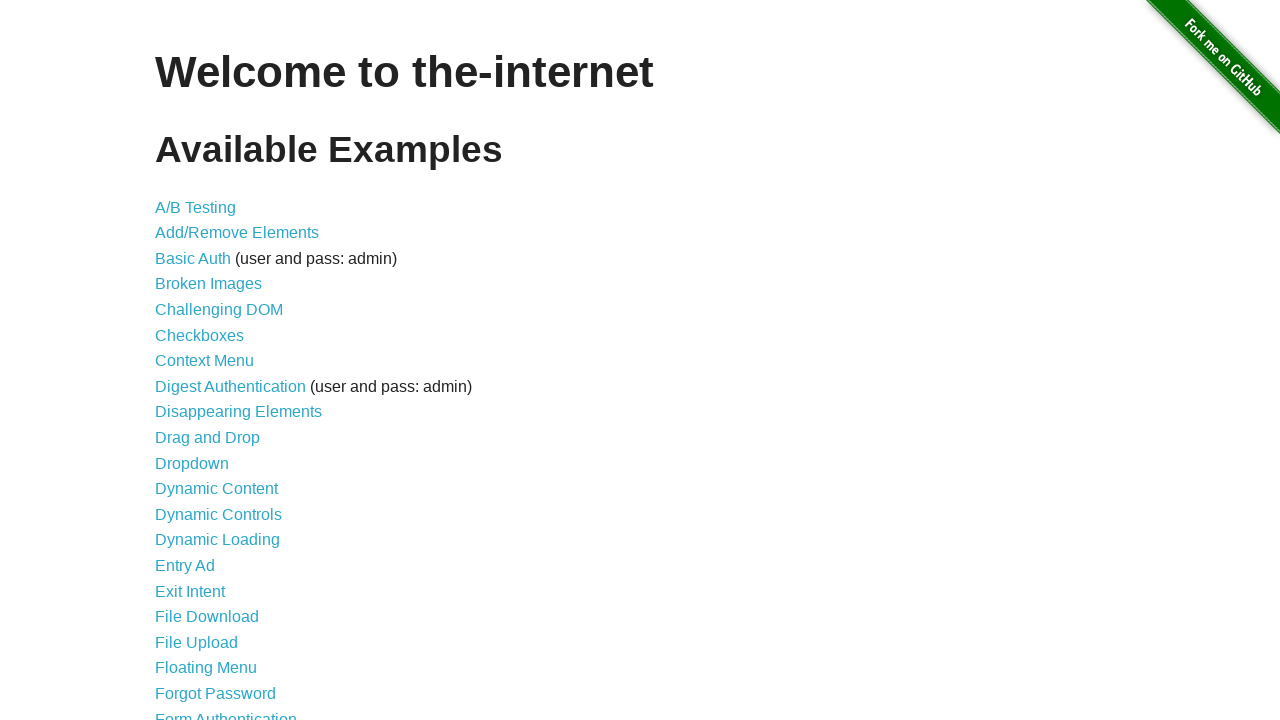

Waited for jQuery to load and become available
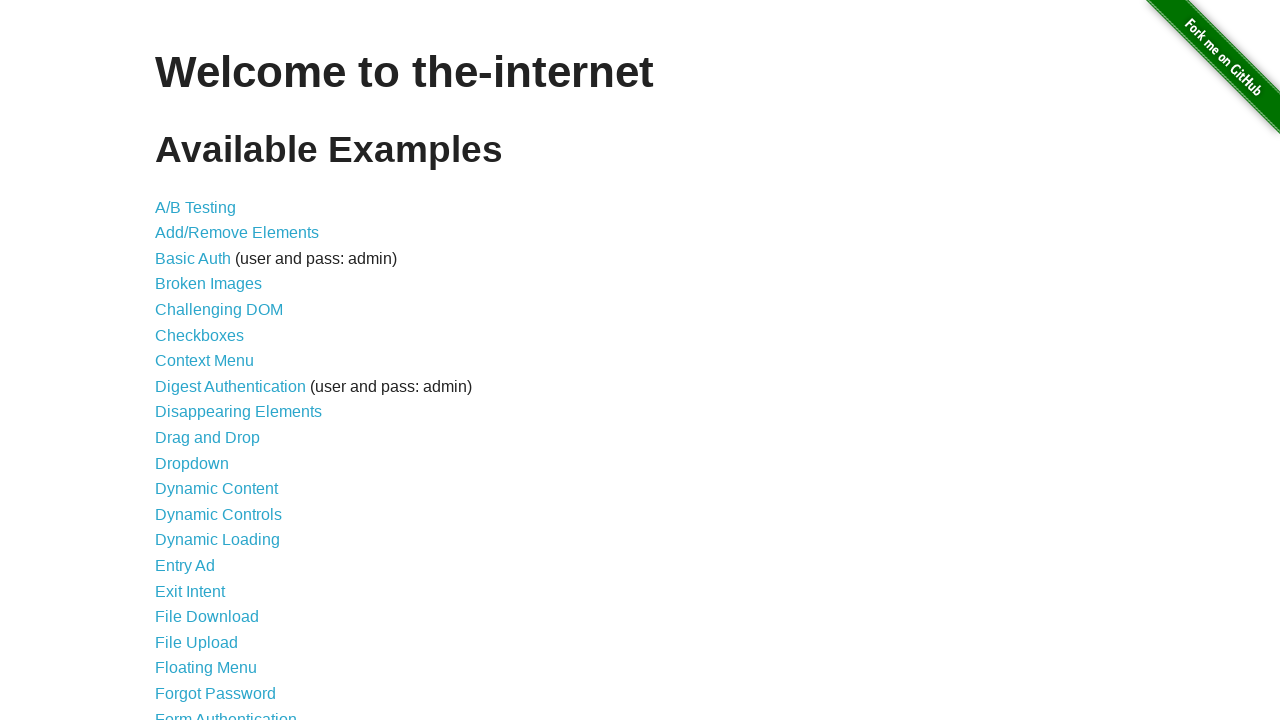

Injected jQuery Growl library via $.getScript()
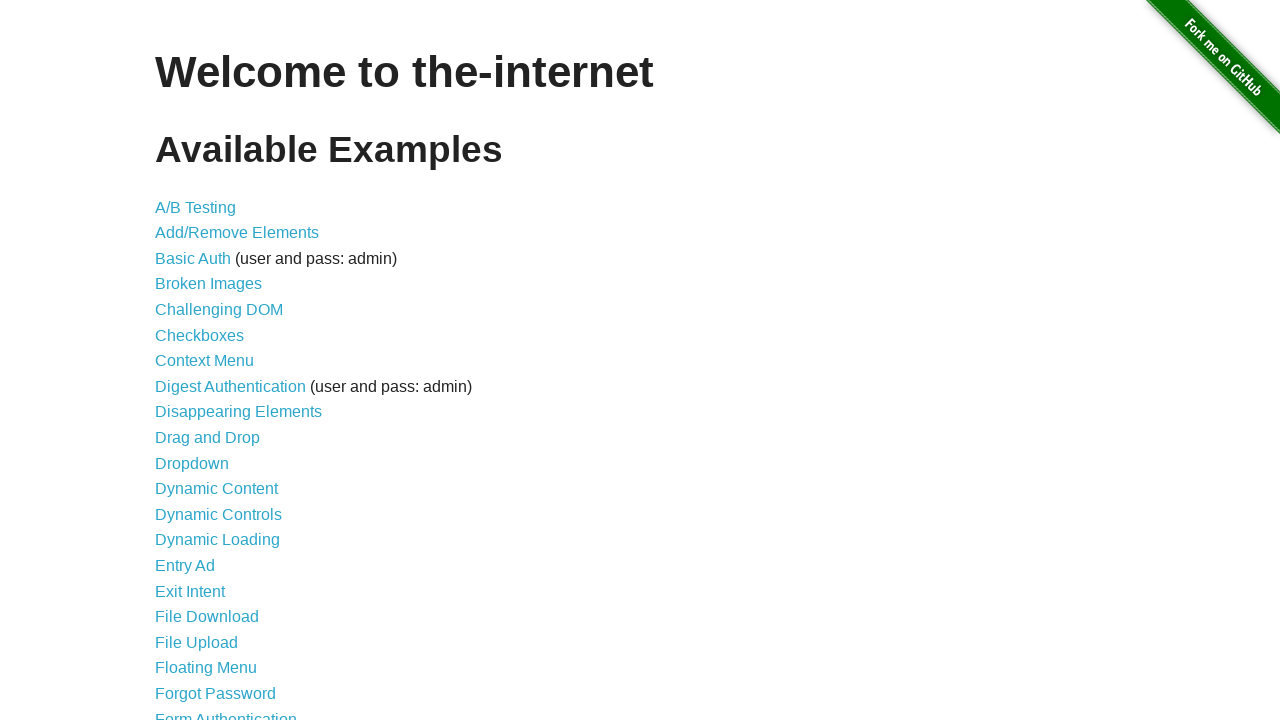

Injected jQuery Growl CSS stylesheet
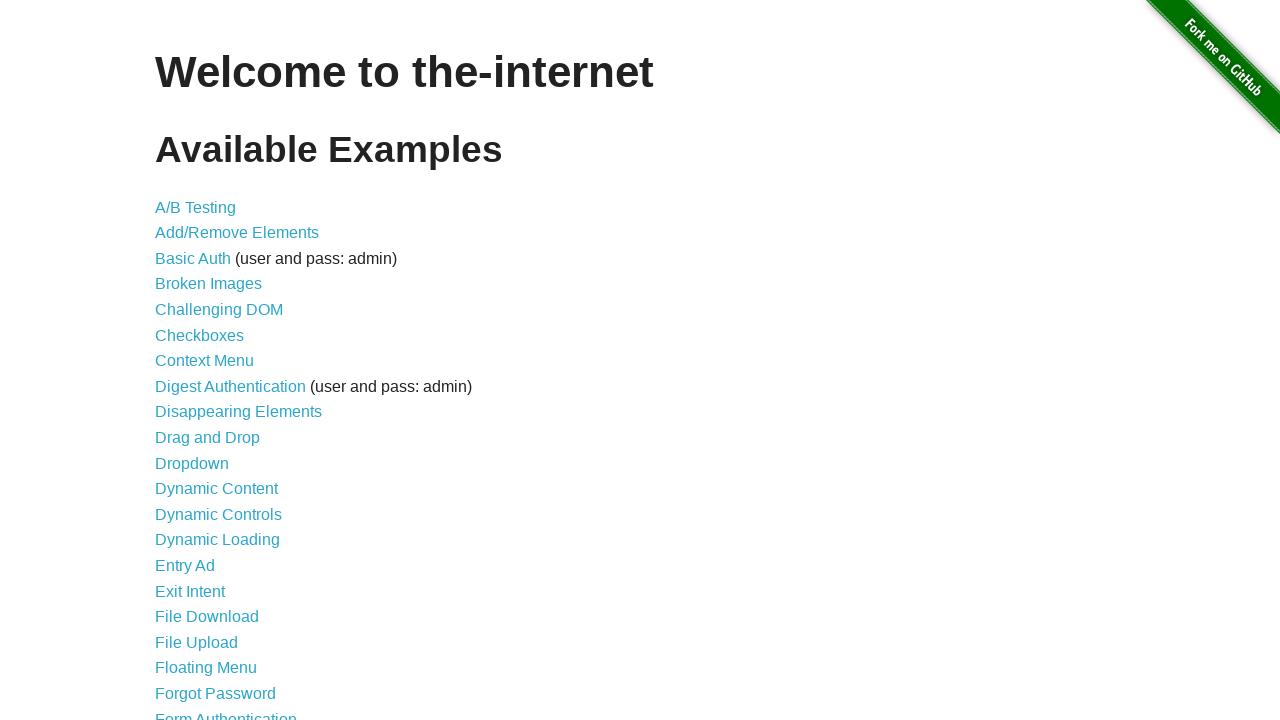

Waited 1 second for Growl library to load
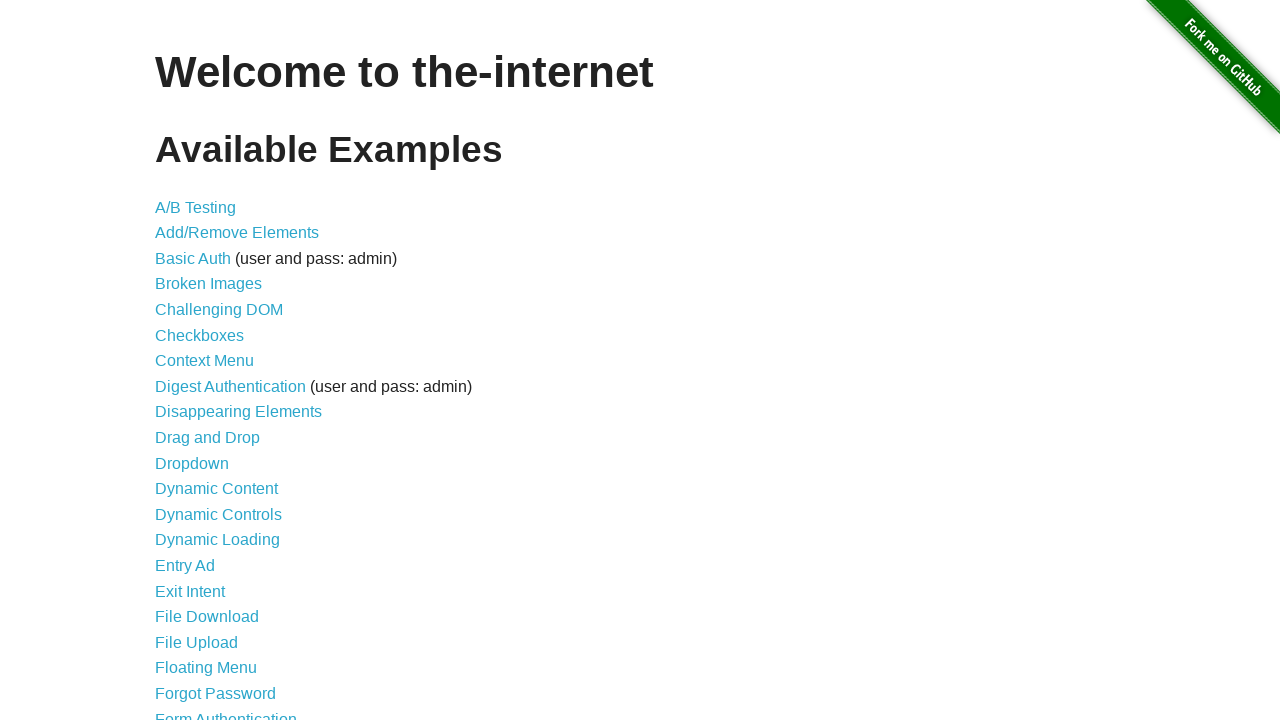

Displayed basic growl notification with title 'GET' and message '/'
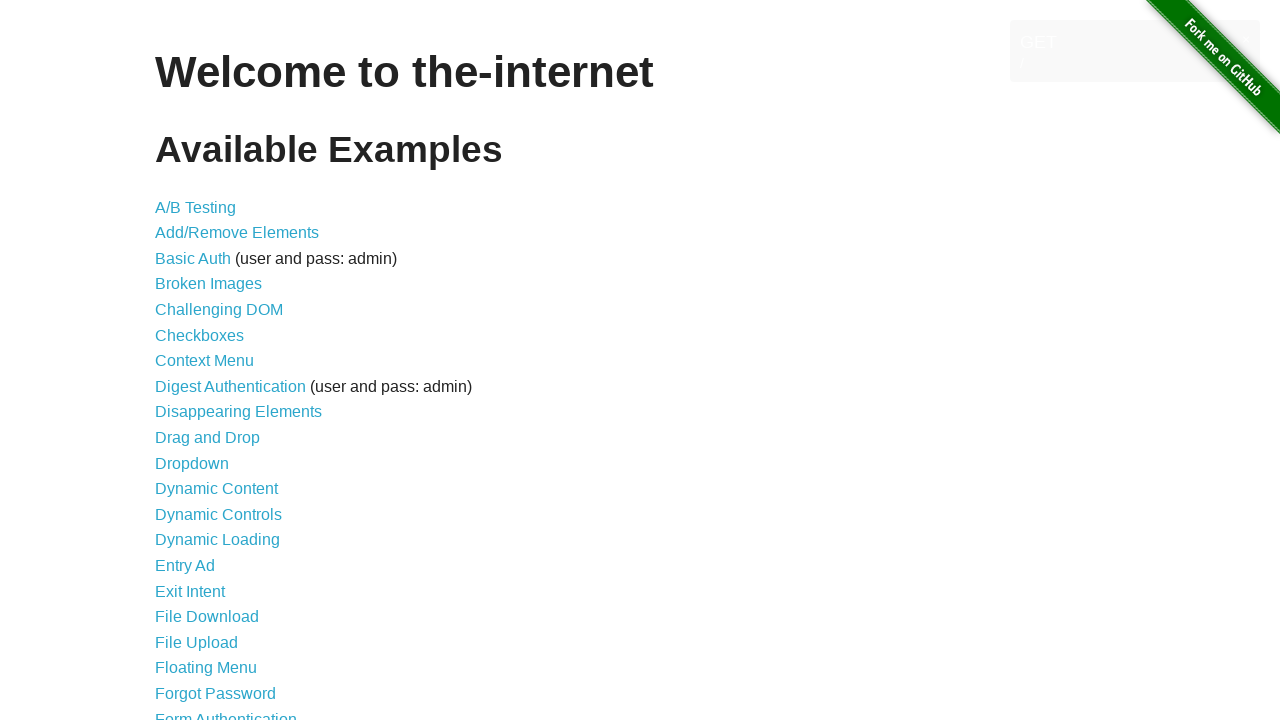

Displayed red error growl notification
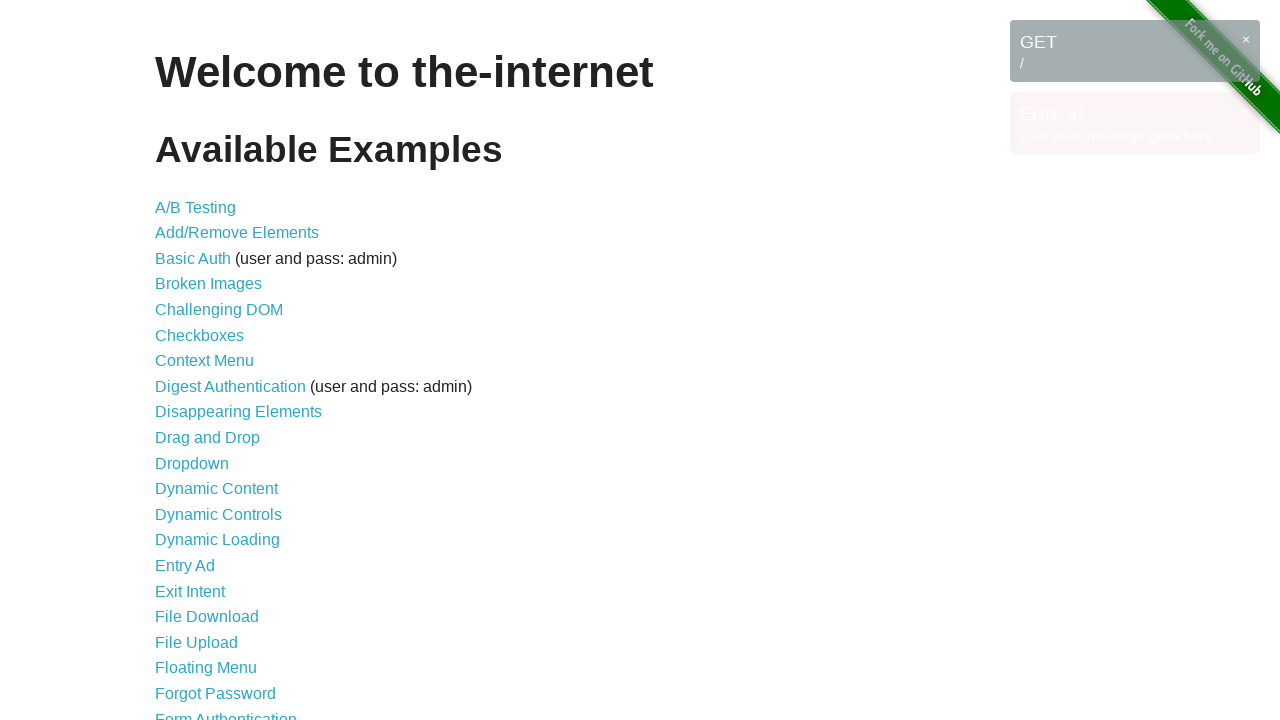

Displayed info notice growl notification
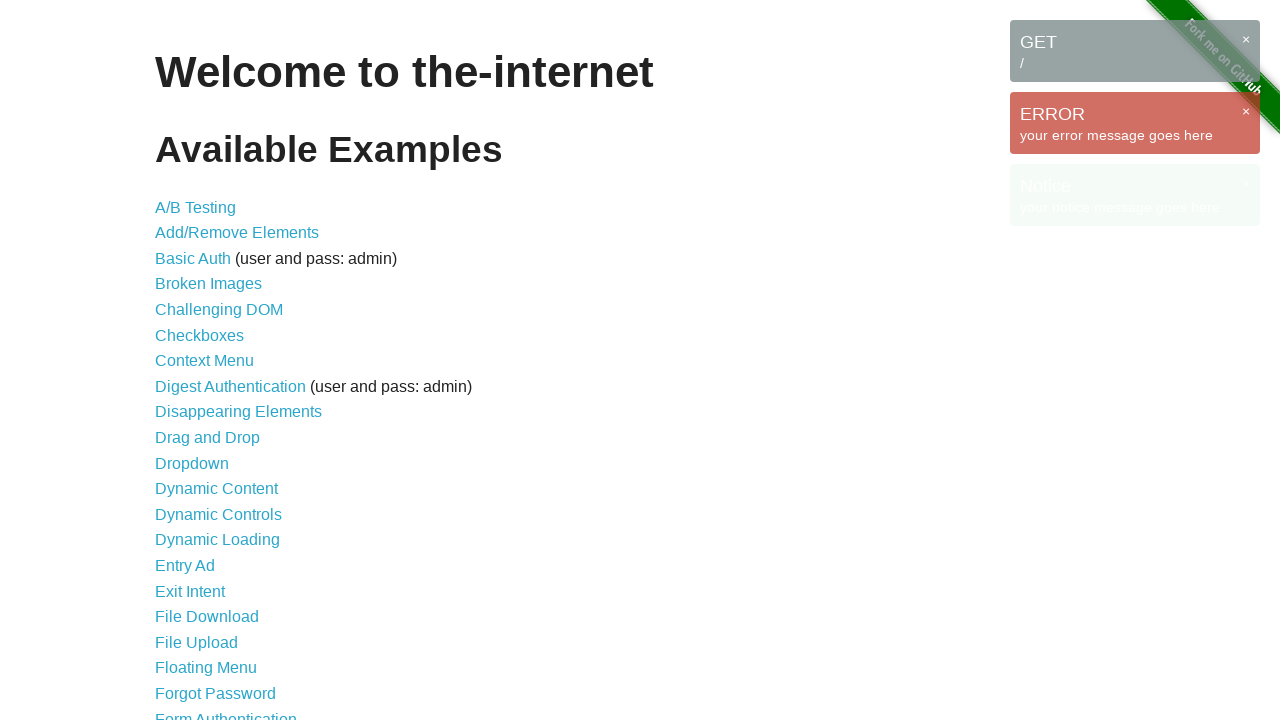

Displayed yellow warning growl notification
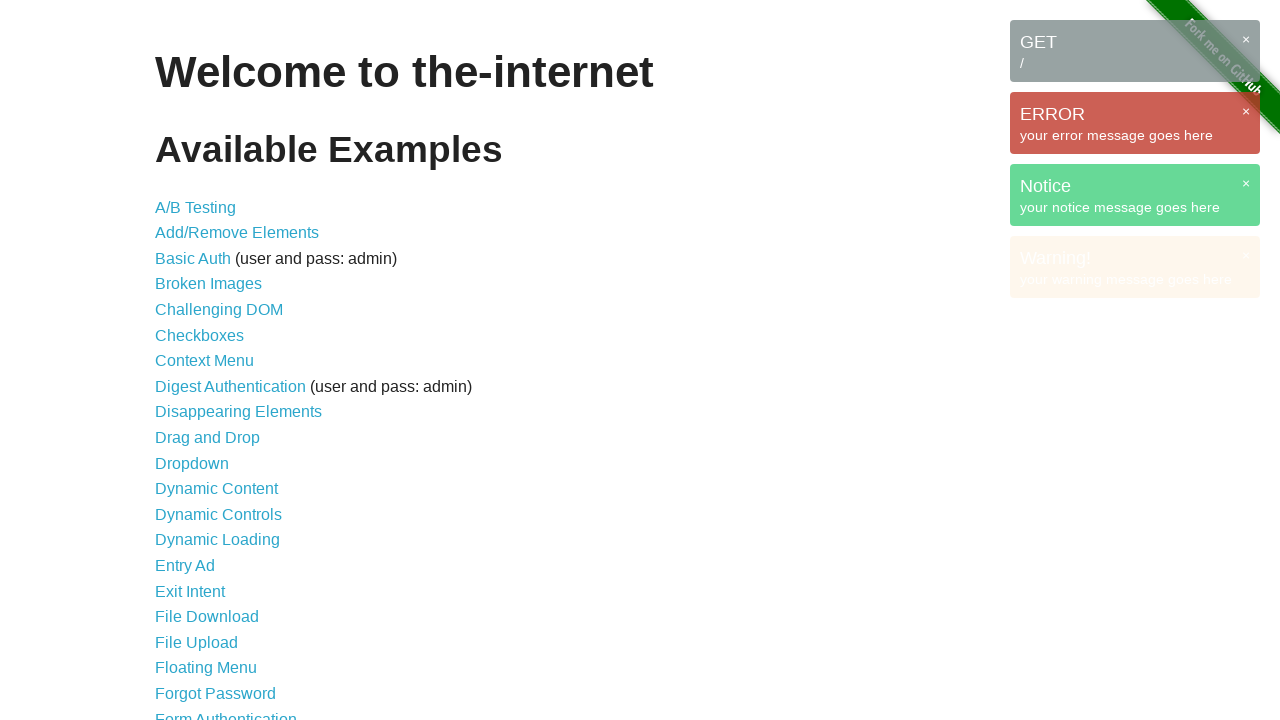

Waited 3 seconds for all growl notifications to display
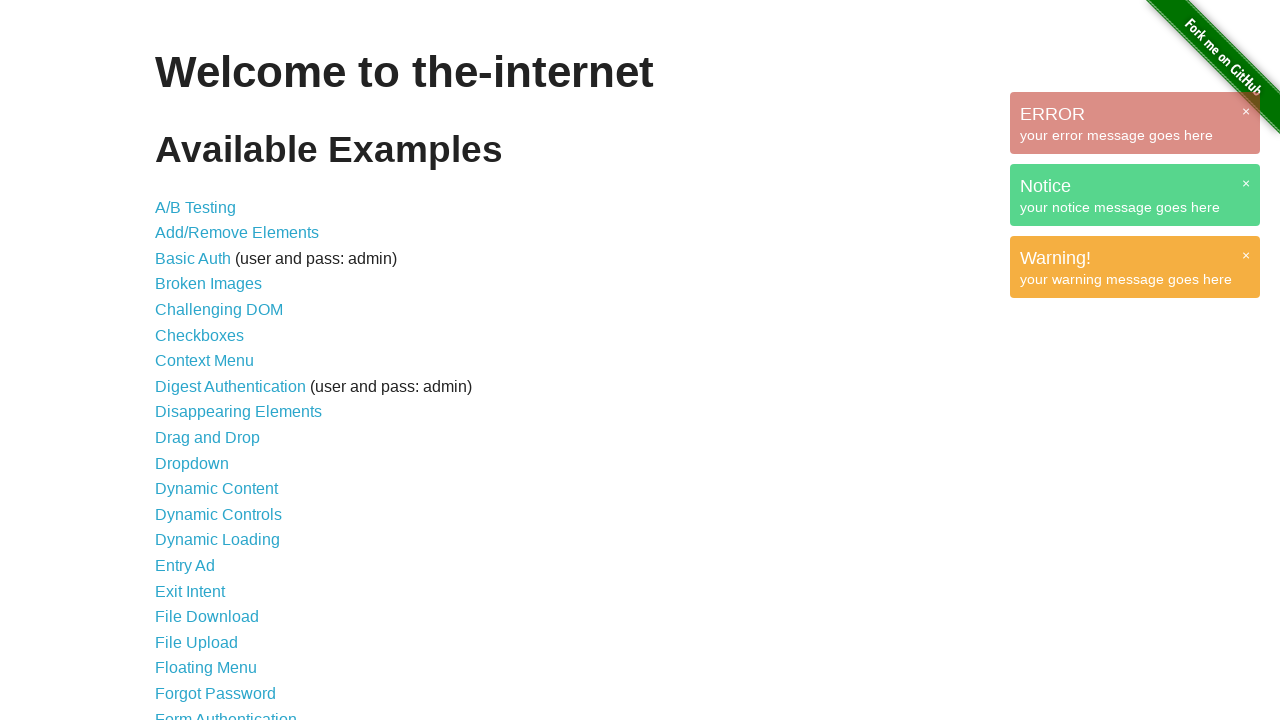

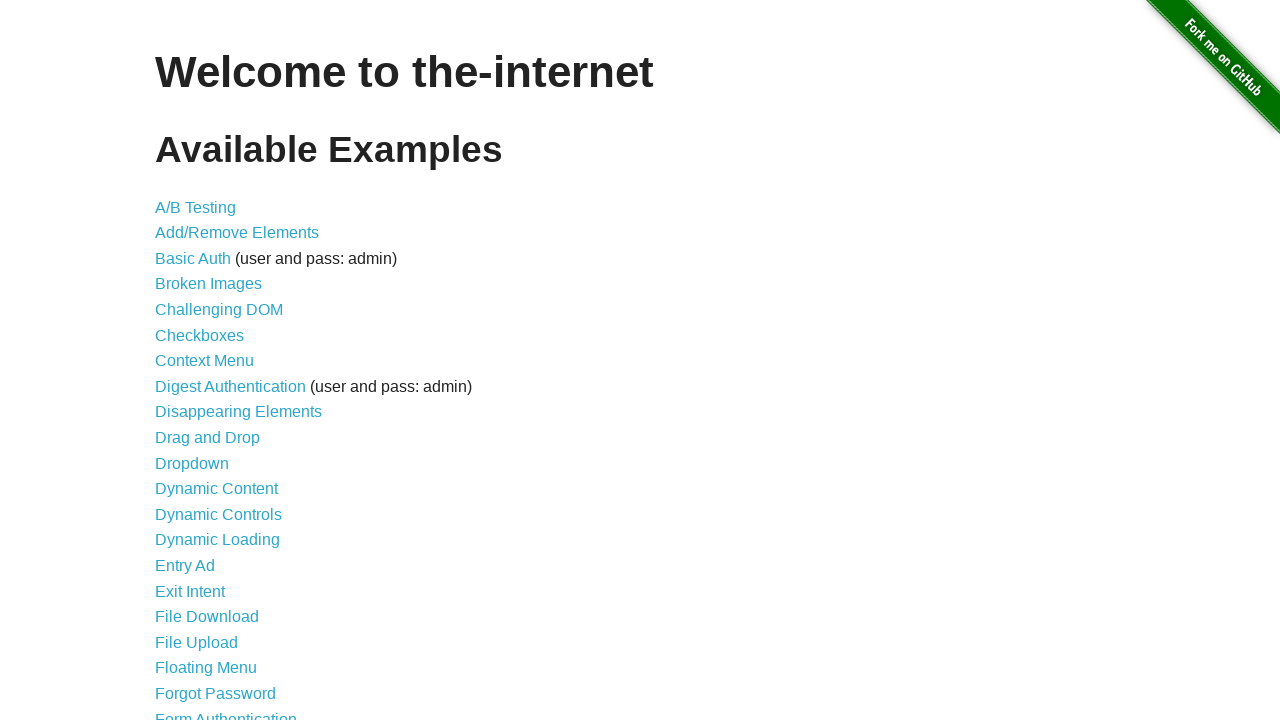